Tests triangle calculator by entering sides 3, 4, 5 to verify it identifies a right-angled triangle

Starting URL: https://do.tusur.ru/qa-test2/

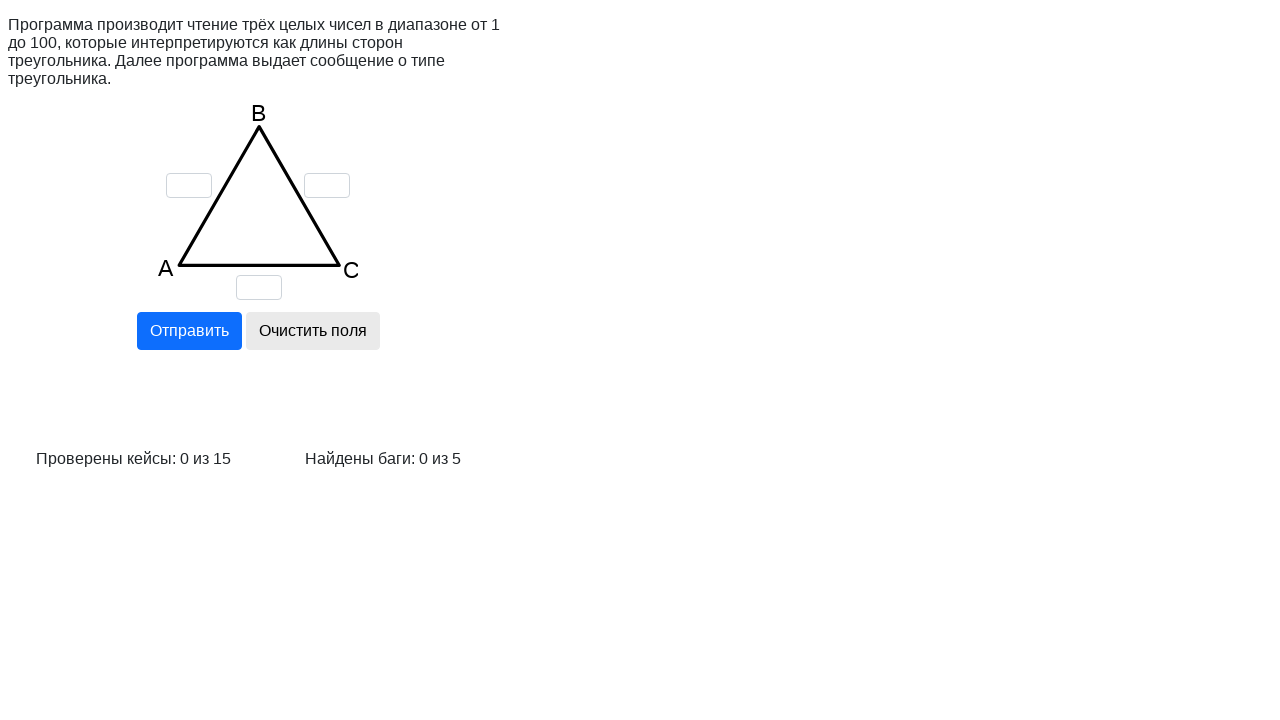

Cleared input field 'a' on input[name='a']
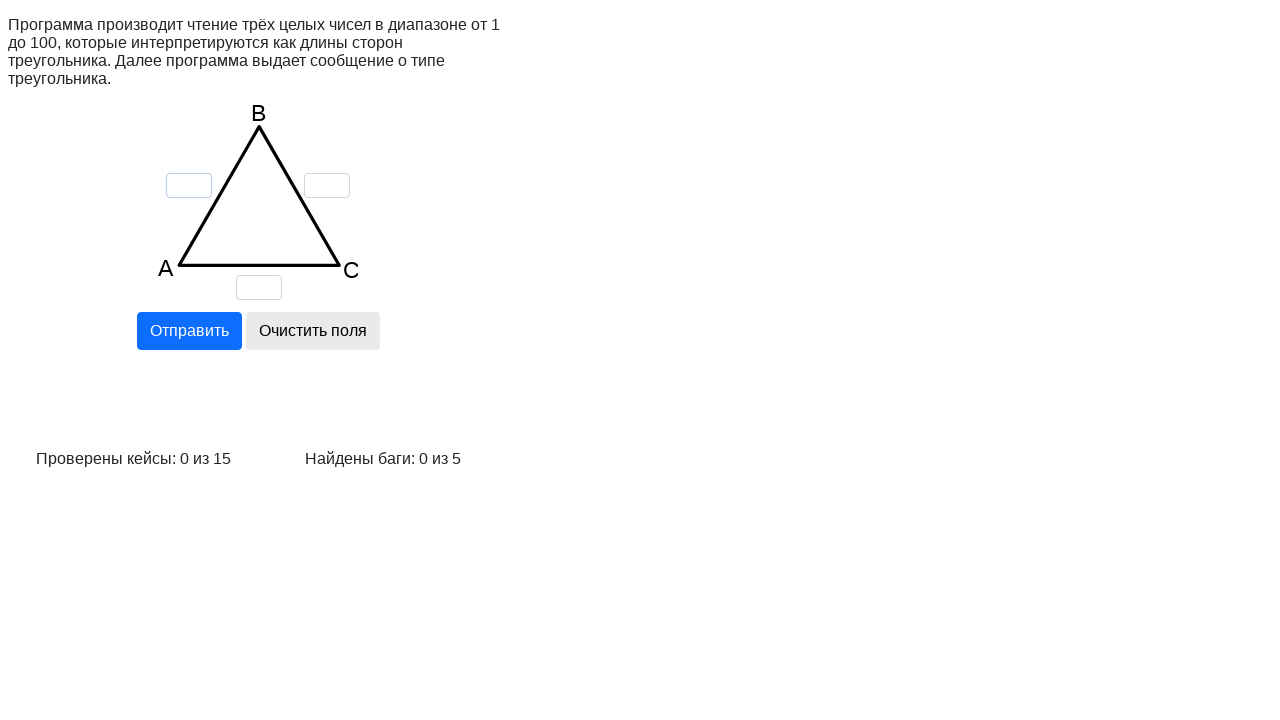

Cleared input field 'b' on input[name='b']
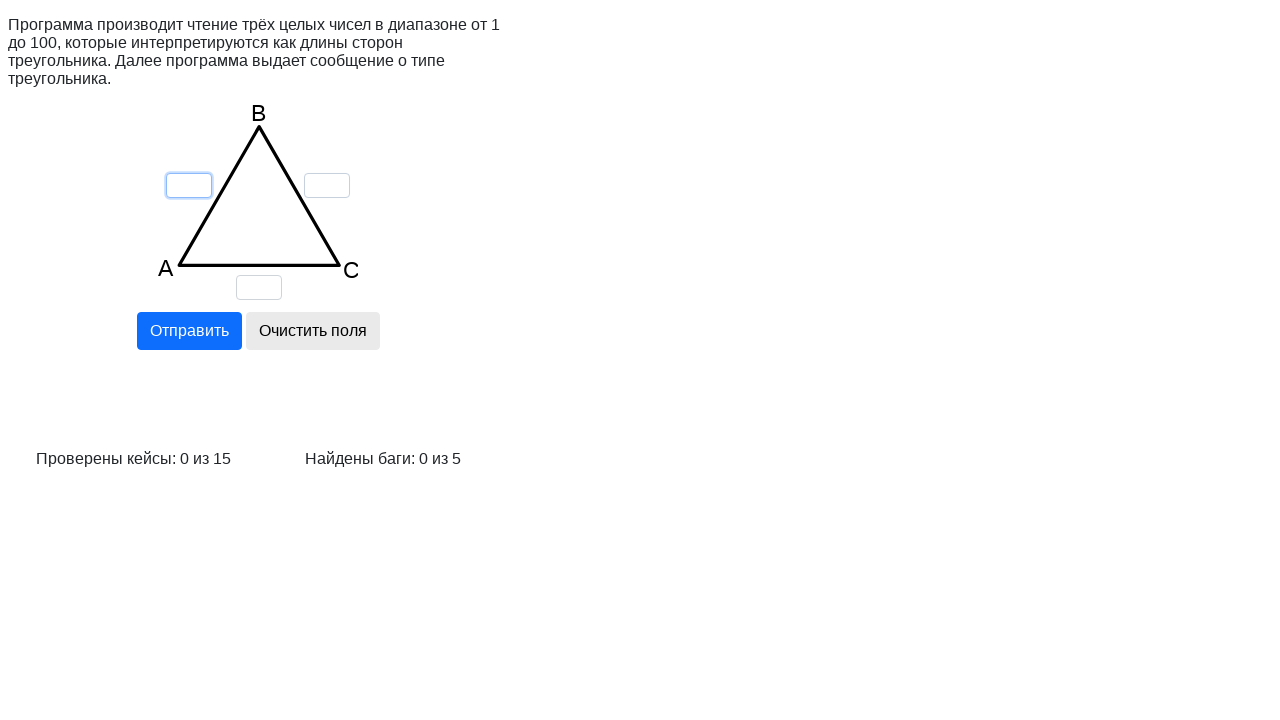

Cleared input field 'c' on input[name='c']
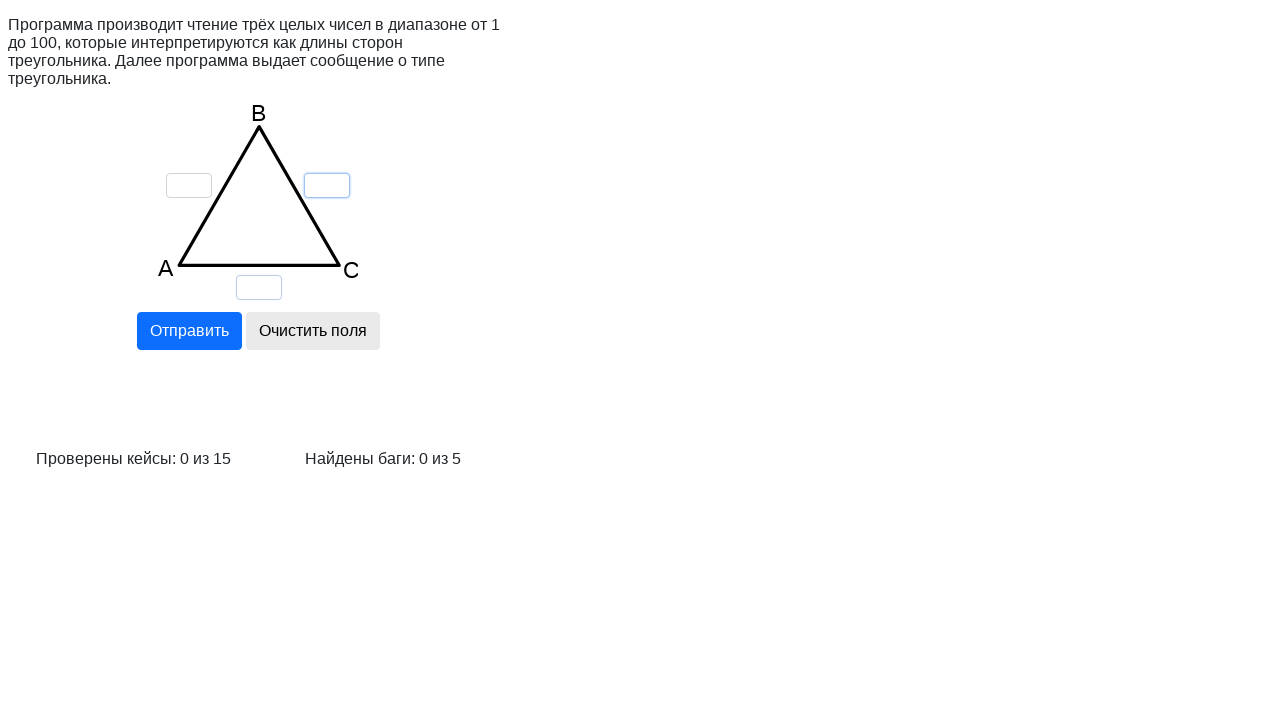

Entered side a=3 for right-angled triangle test on input[name='a']
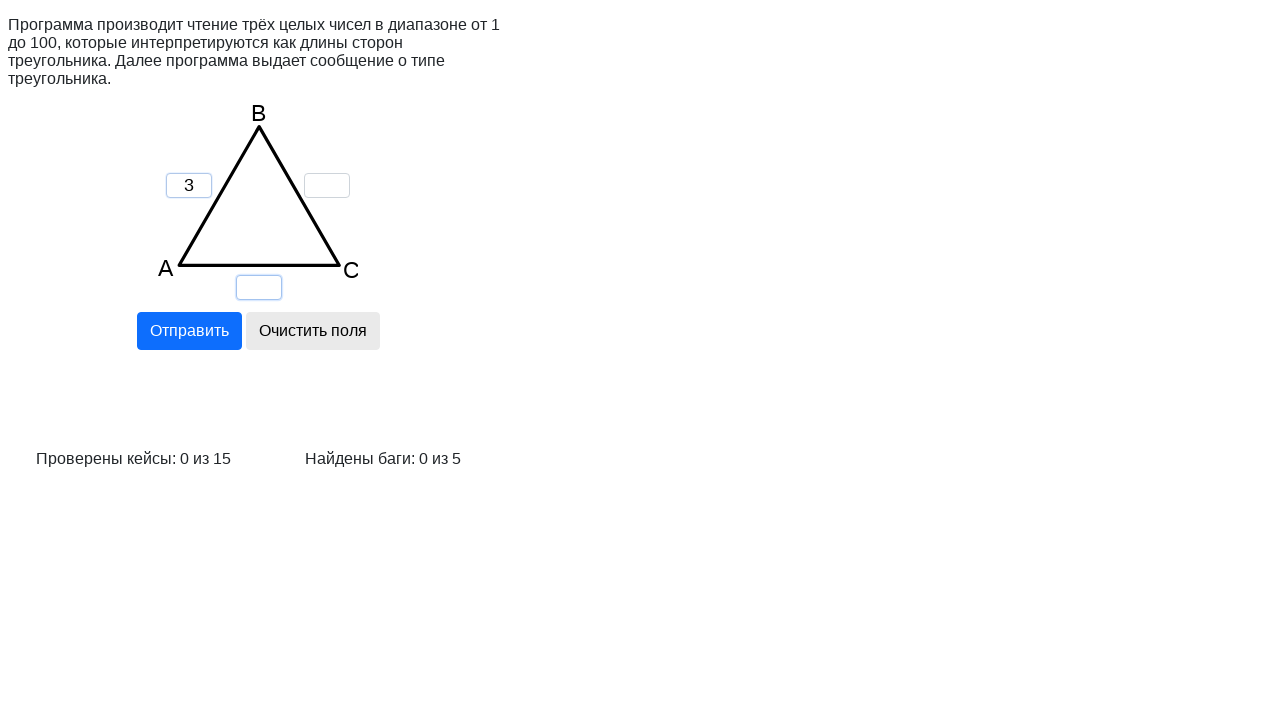

Entered side b=4 for right-angled triangle test on input[name='b']
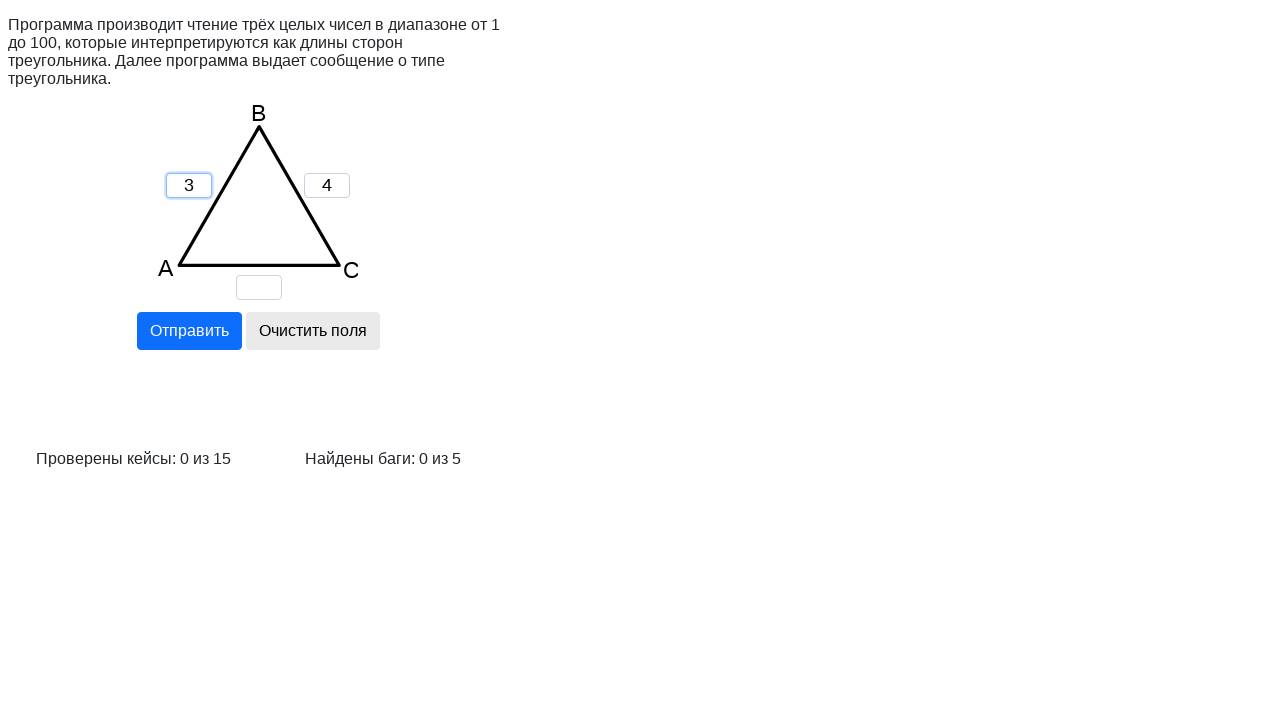

Entered side c=5 for right-angled triangle test on input[name='c']
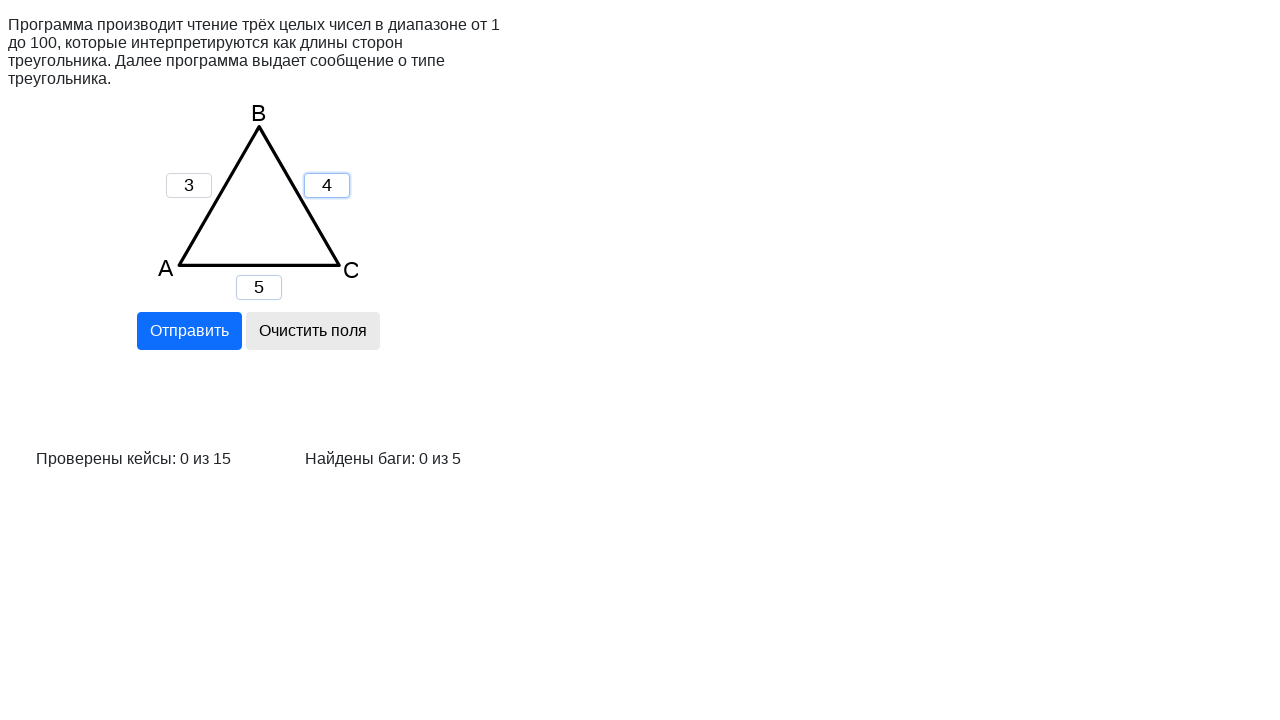

Clicked calculate button at (189, 331) on input[name='calc']
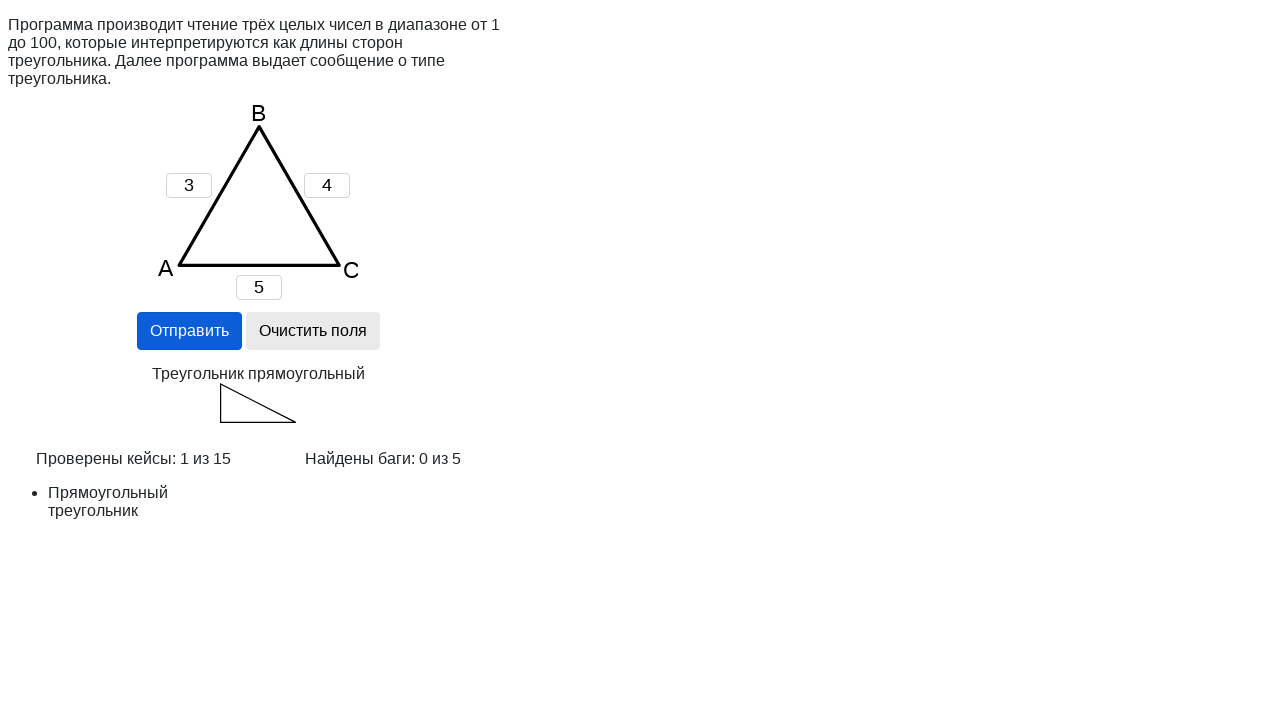

Verified right-angled triangle result displayed
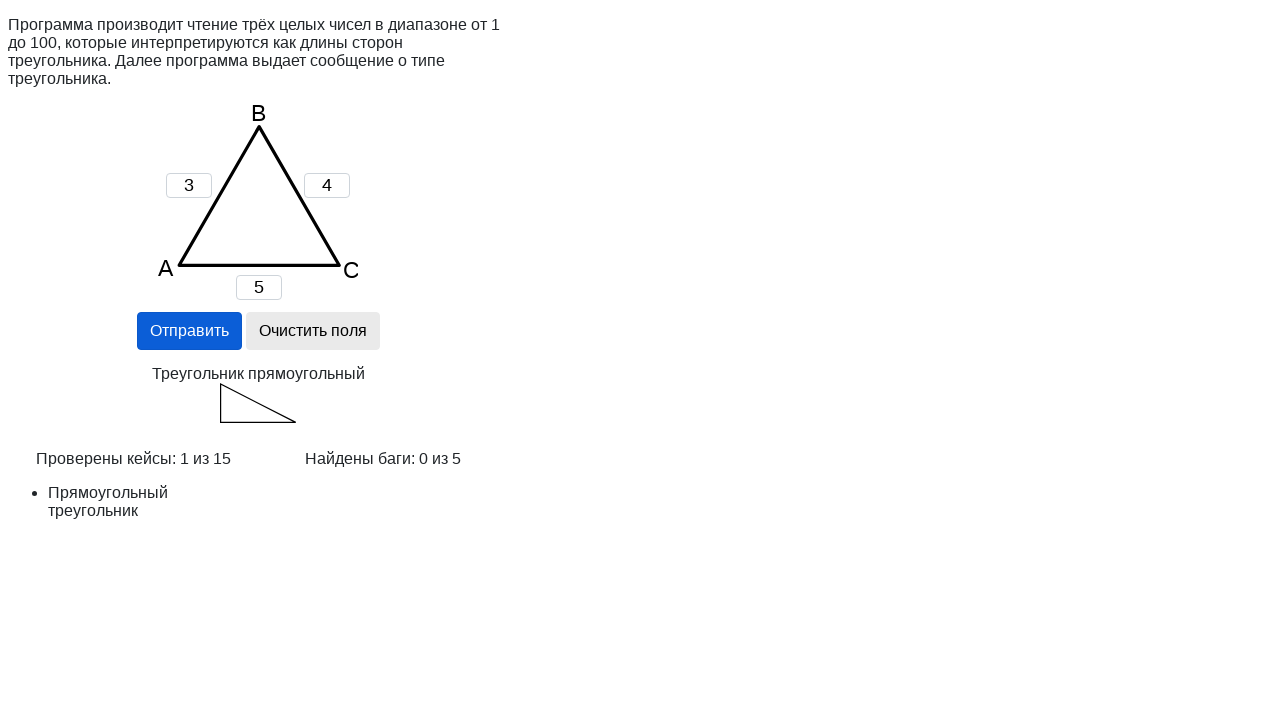

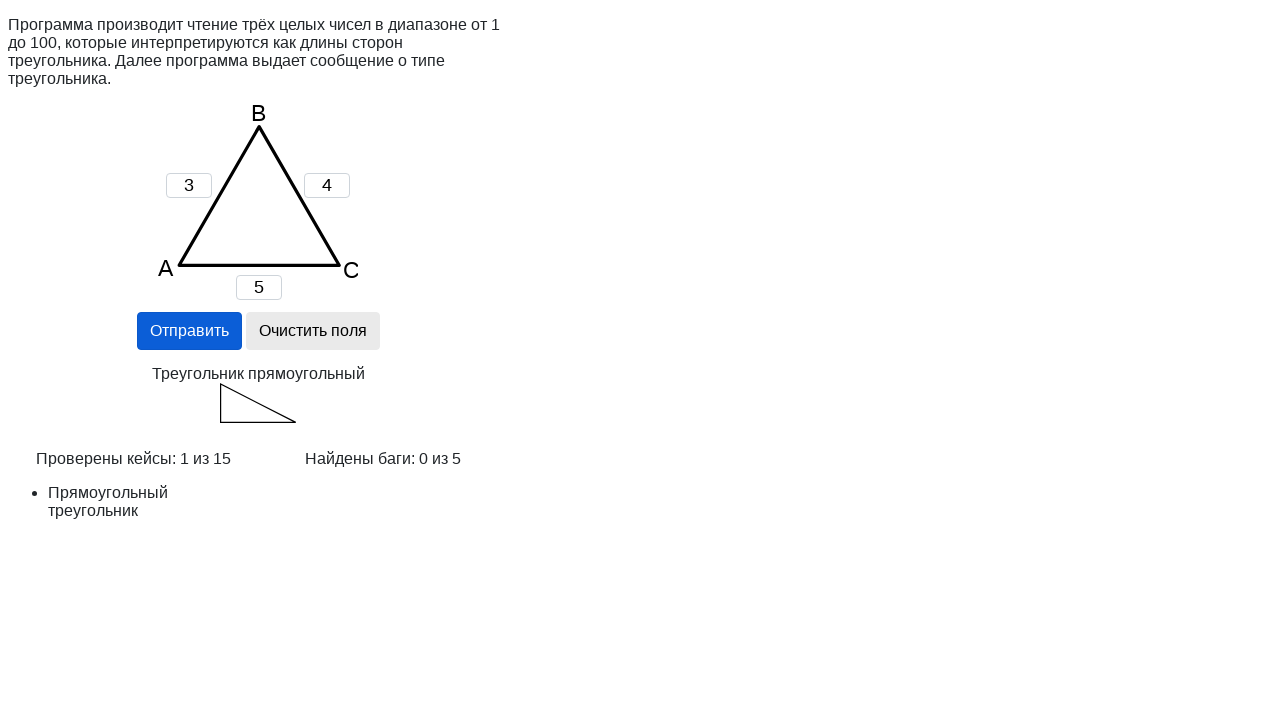